Tests error handling when trying to find an element with a non-existent ID on a webpage

Starting URL: https://waitbutwhy.com/2015/01/artificial-intelligence-revolution-1.html

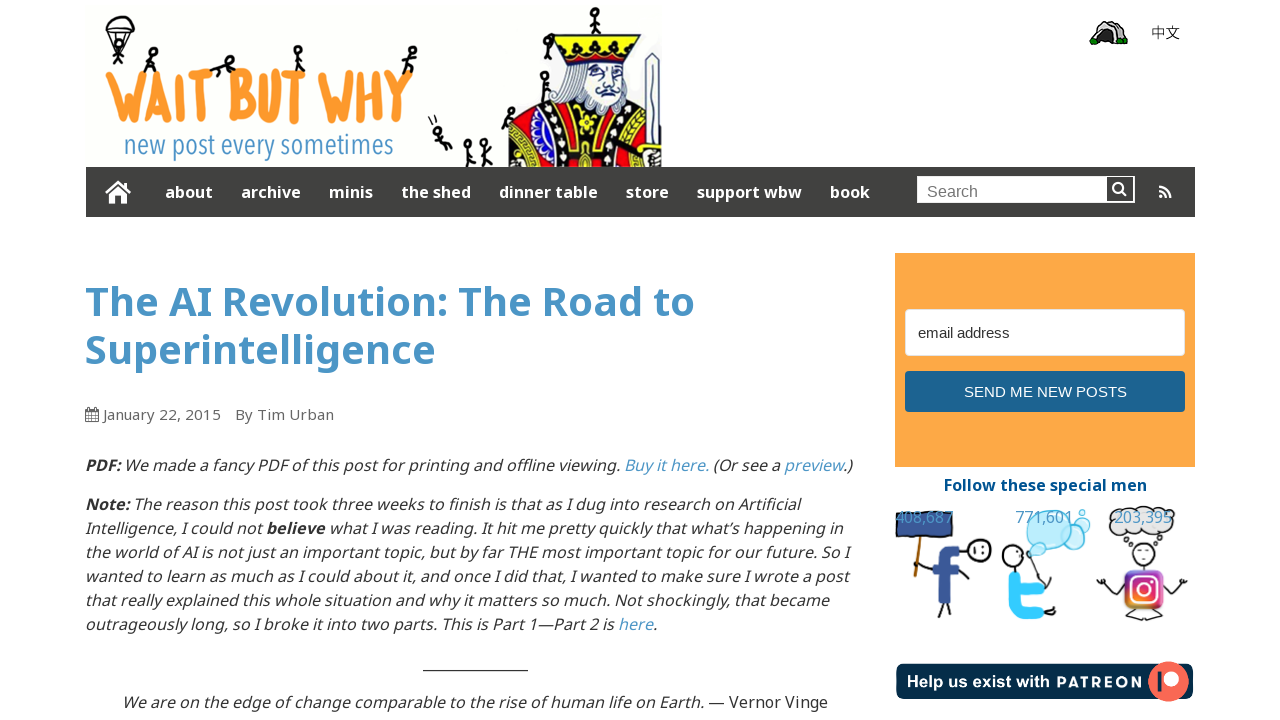

Attempted to click non-existent element with ID 'nemletezik' and caught expected error on #nemletezik
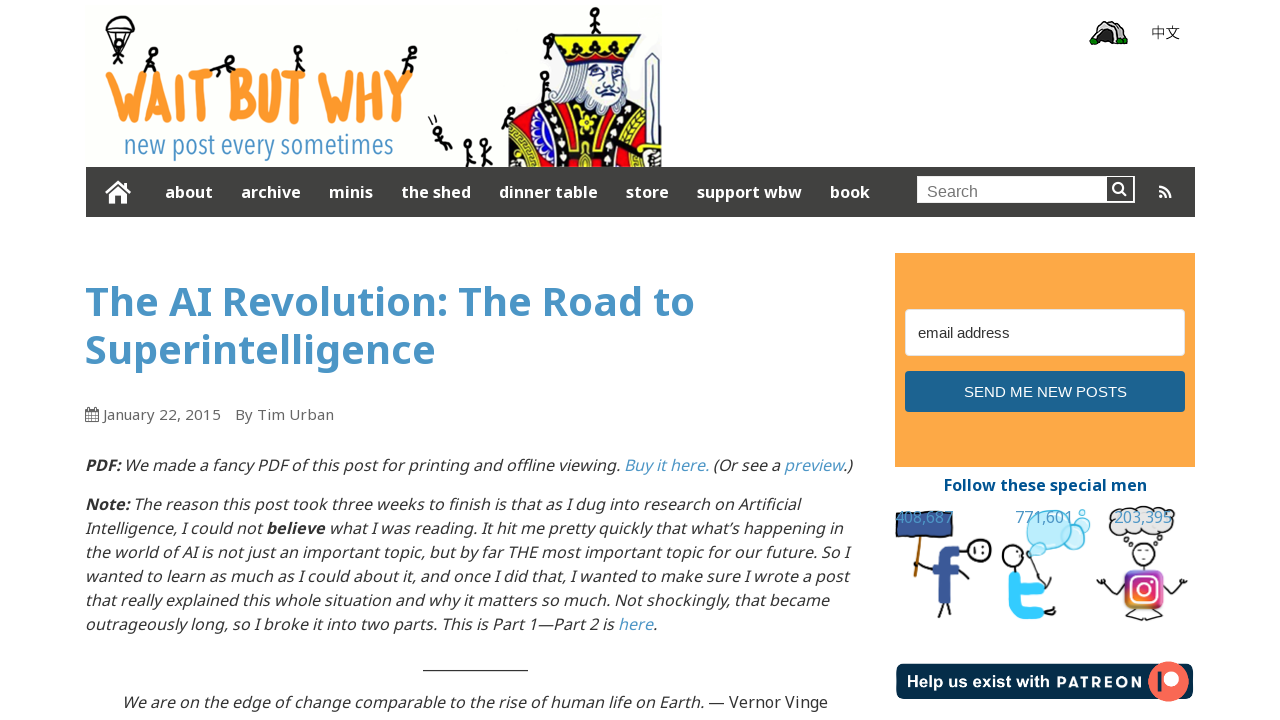

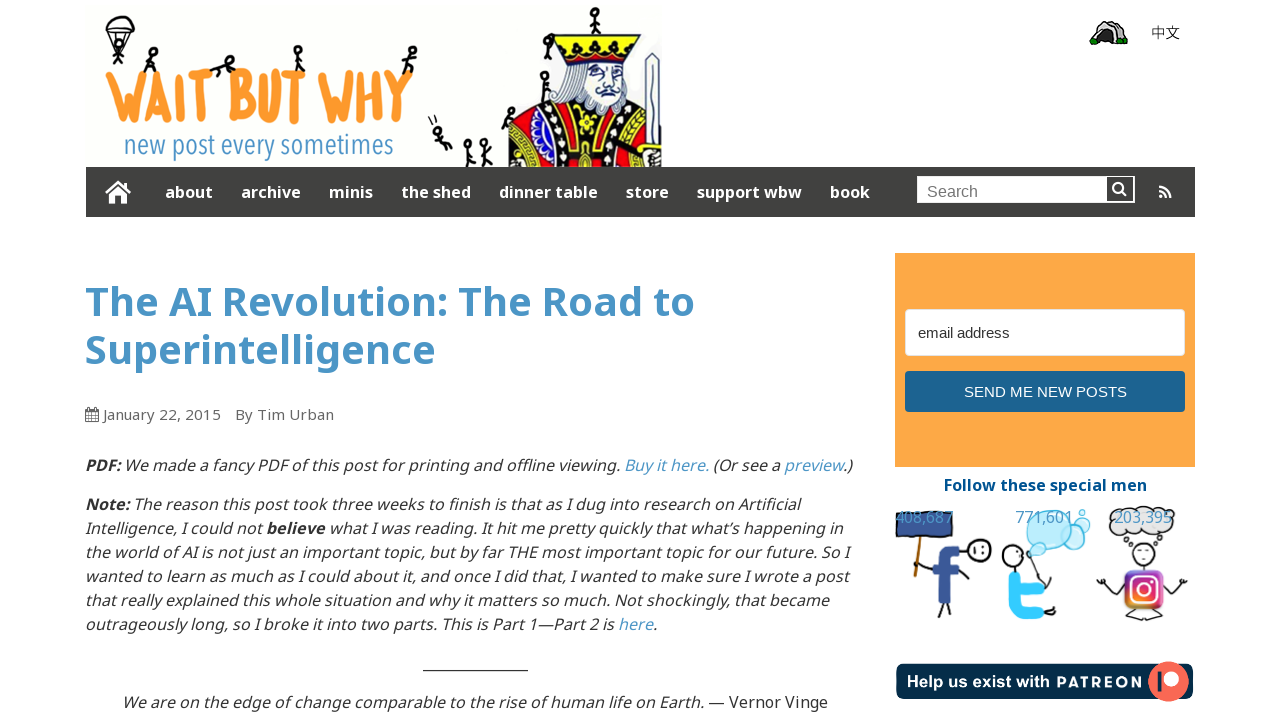